Tests adding one element and then removing it by clicking the delete button

Starting URL: https://the-internet.herokuapp.com/add_remove_elements/

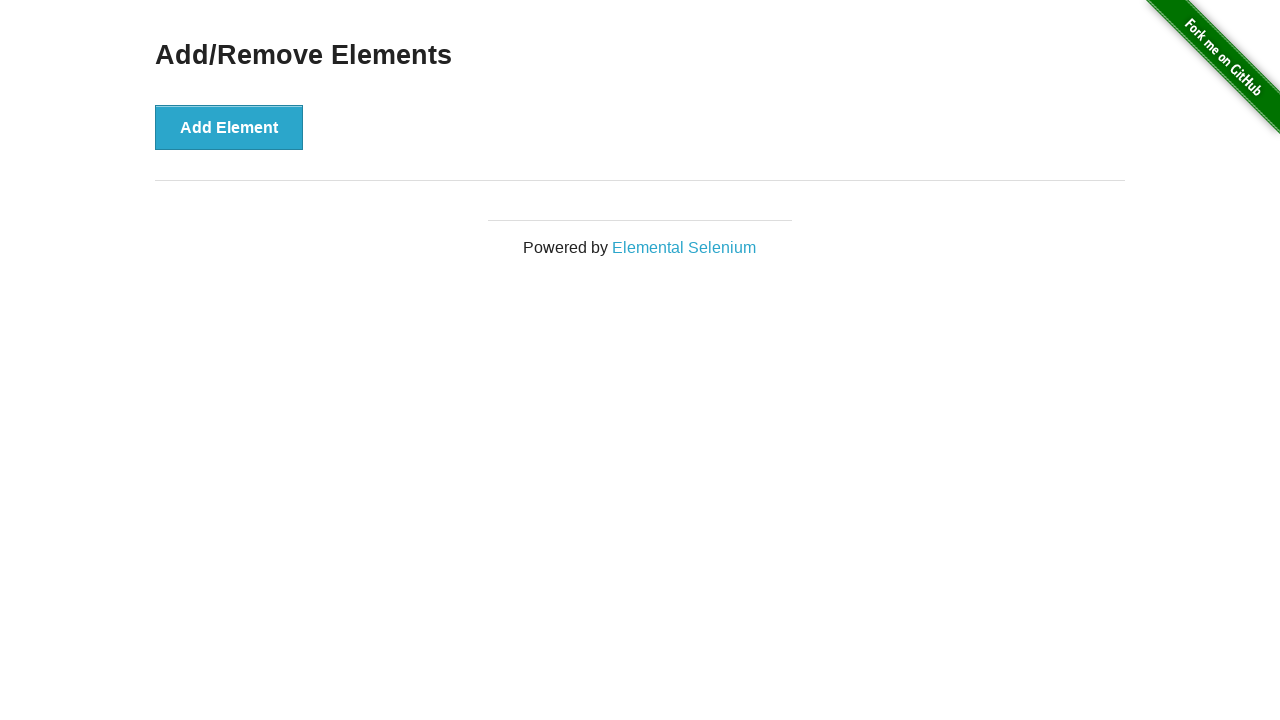

Clicked 'Add Element' button to add a new element at (229, 127) on button:has-text('Add Element')
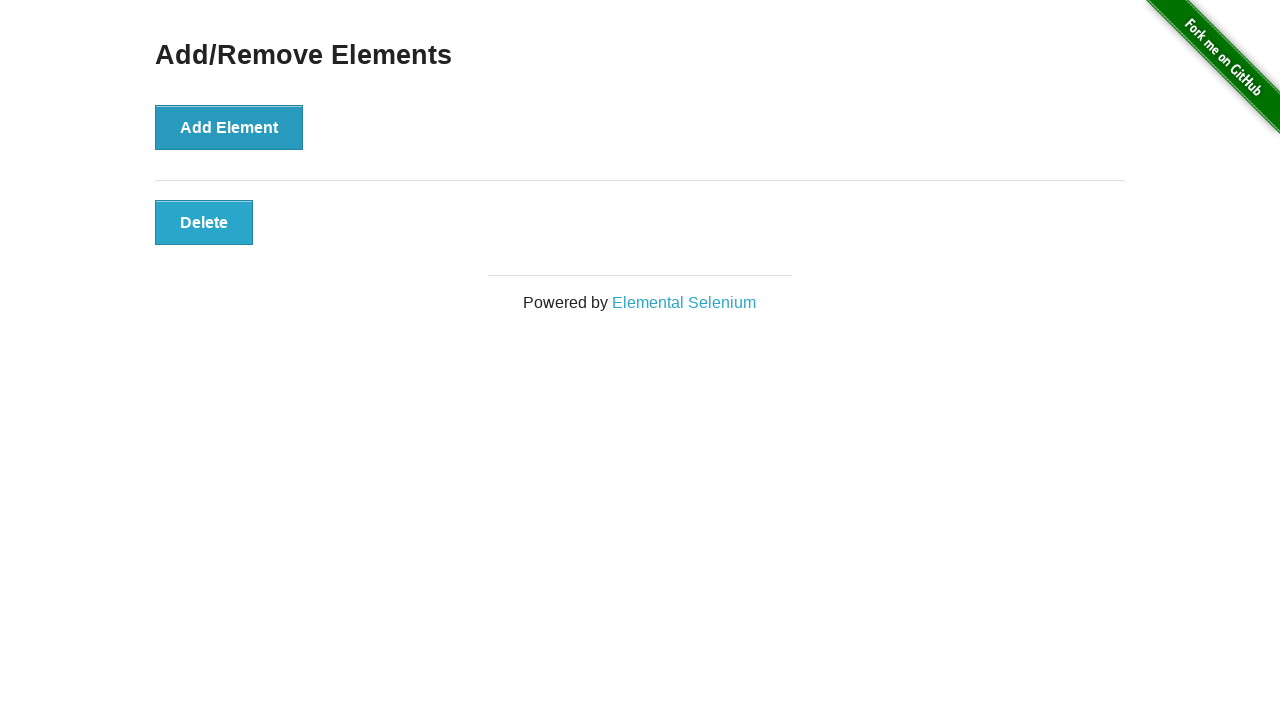

Delete button appeared on the newly added element
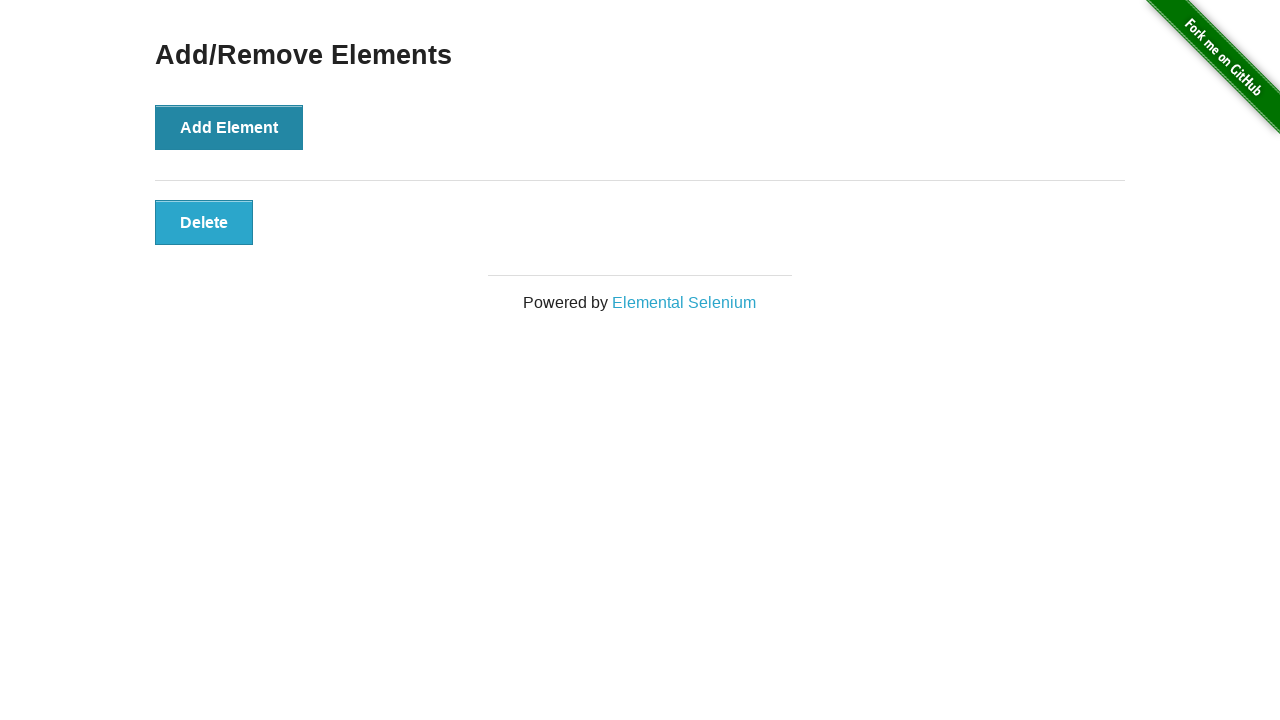

Clicked delete button to remove the element at (204, 222) on .added-manually
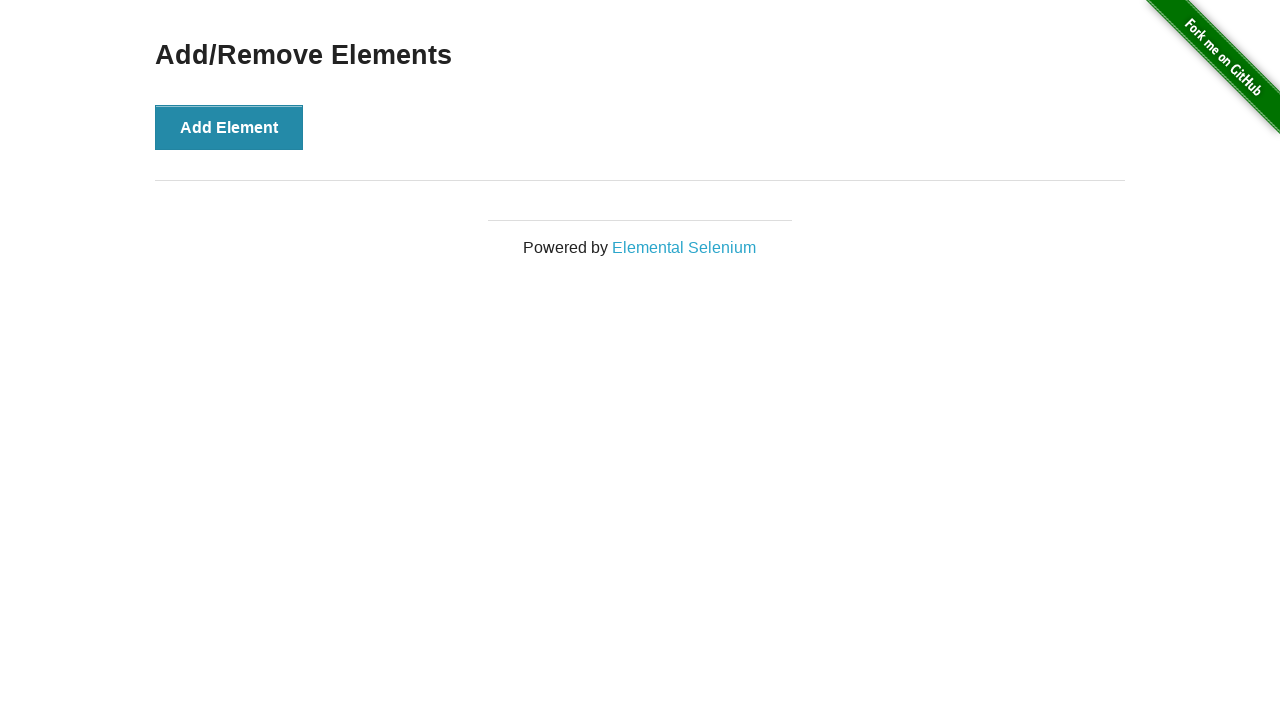

Verified that no elements remain after deletion
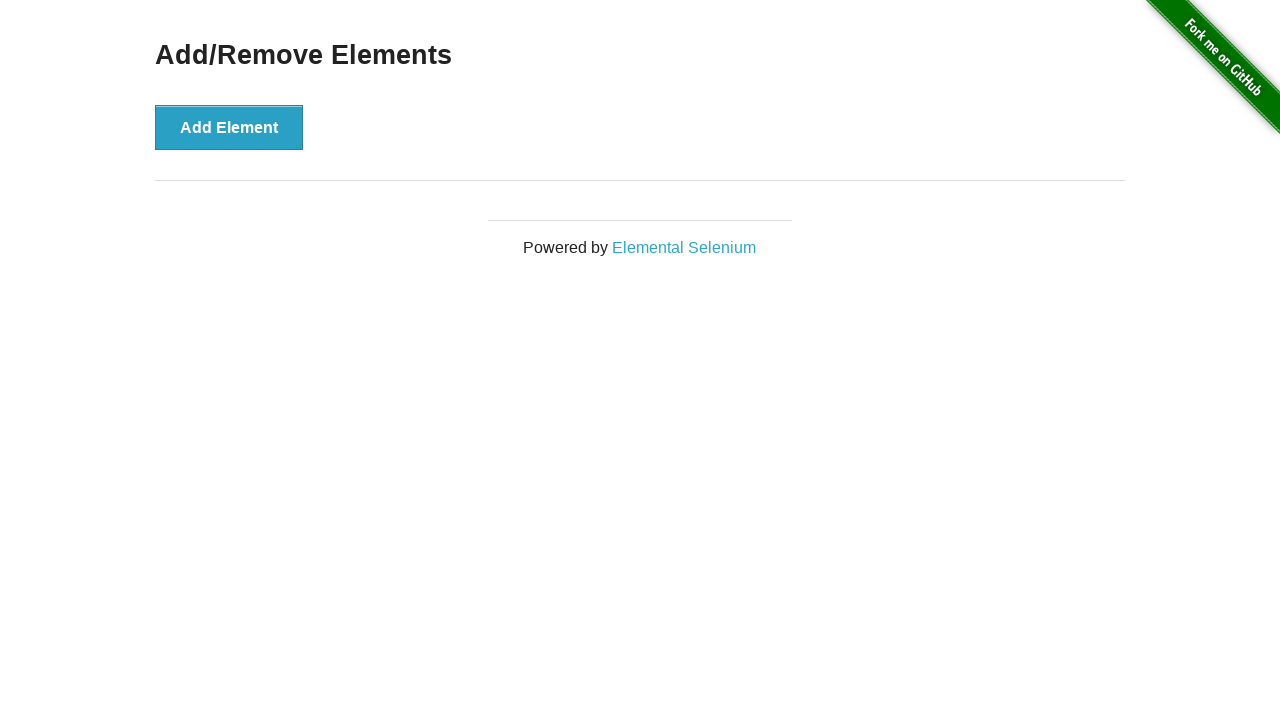

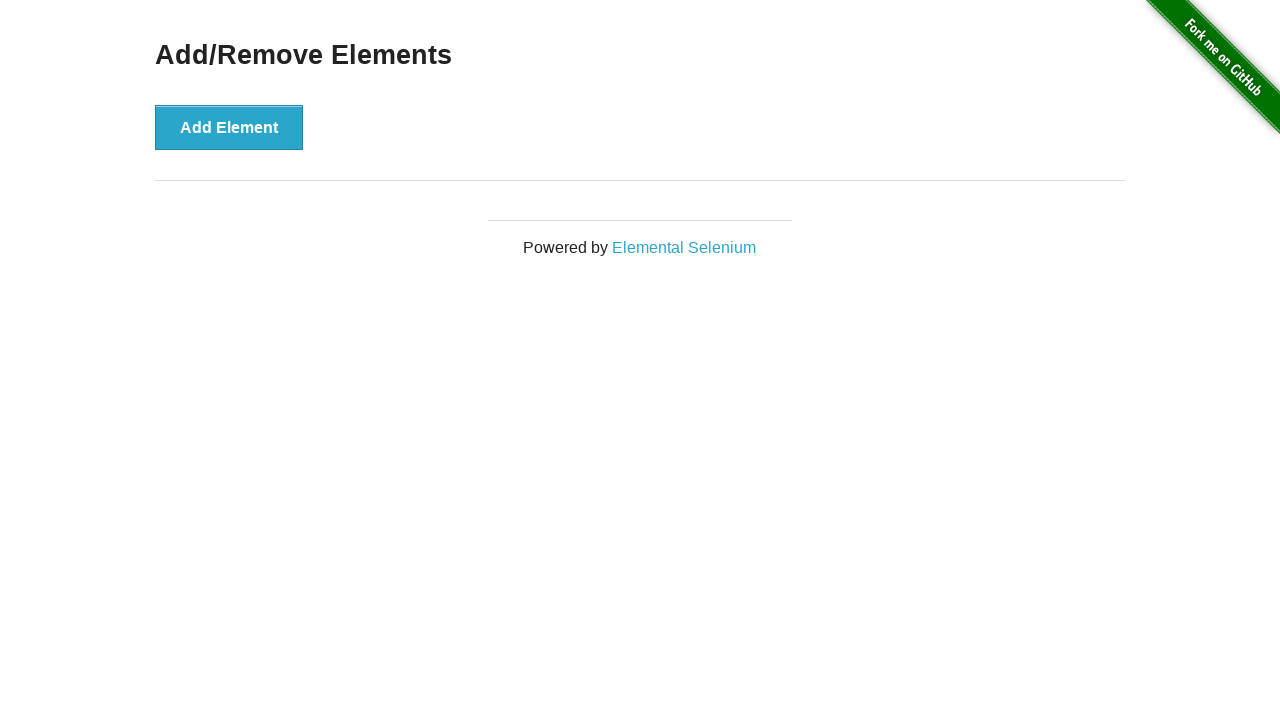